Navigates to Ubuntu homepage and verifies that the page title contains "Ubuntu".

Starting URL: http://www.ubuntu.com

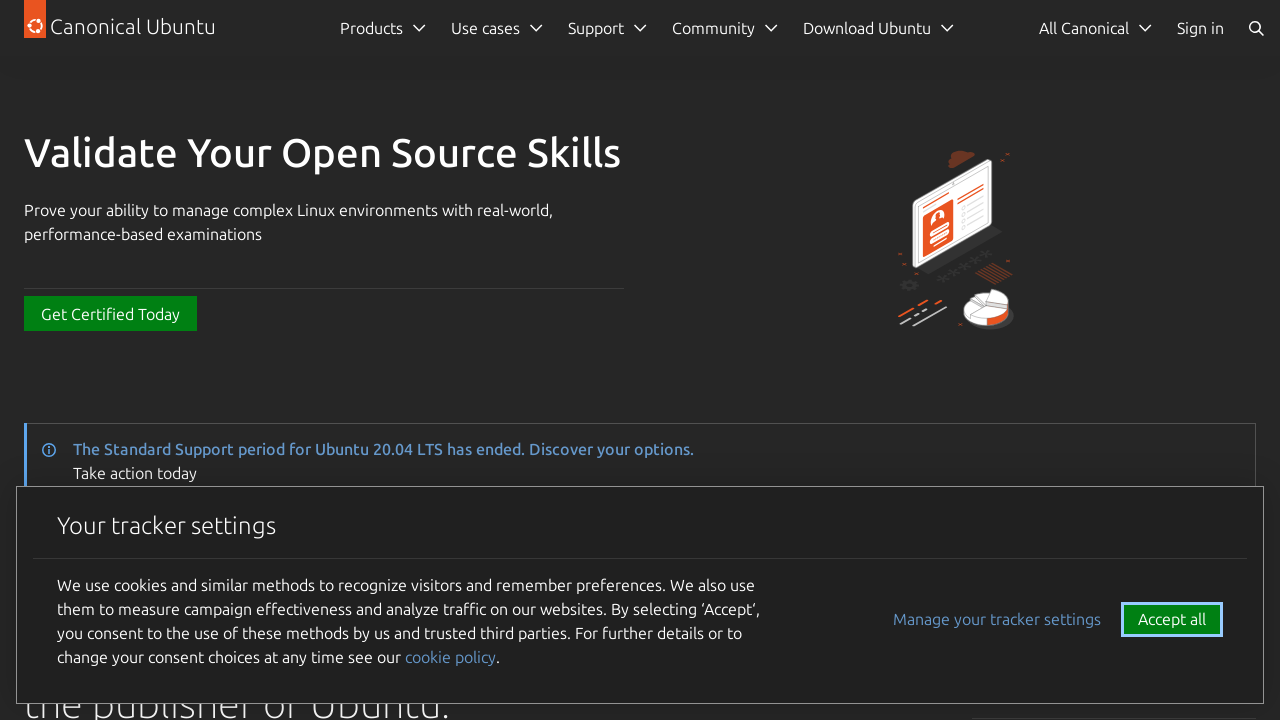

Navigated to Ubuntu homepage at http://www.ubuntu.com
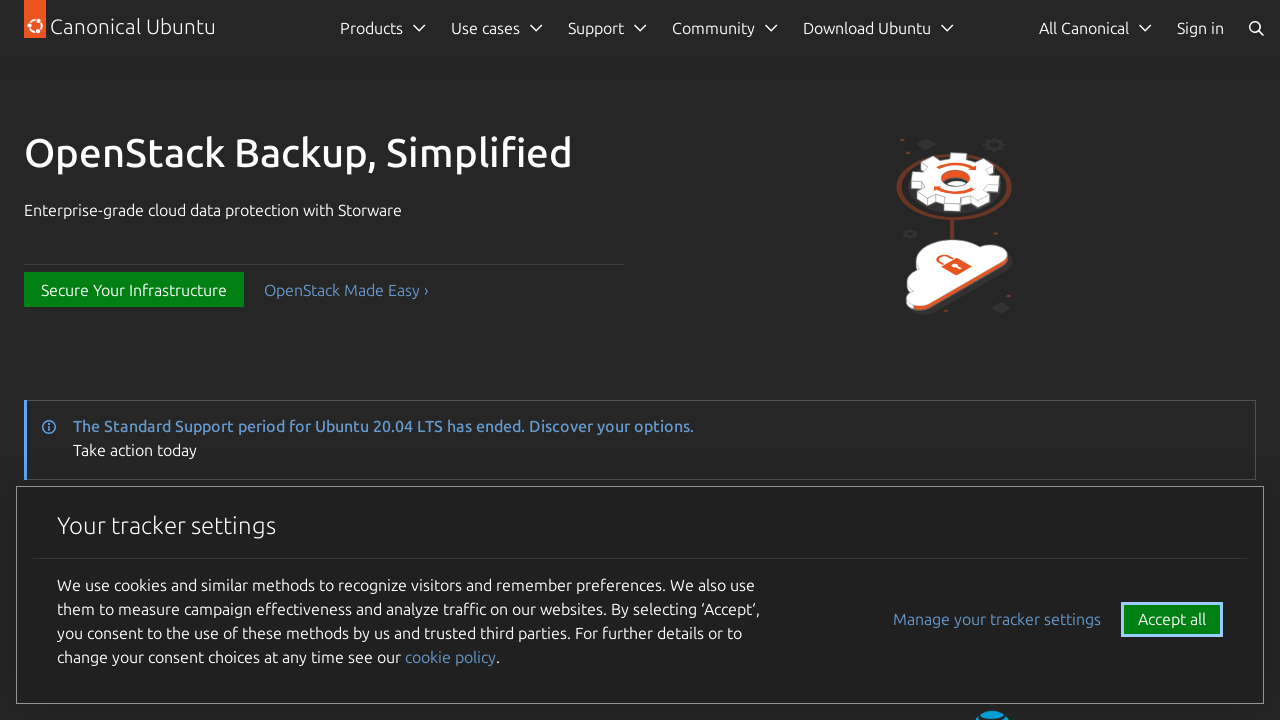

Waited for page to load (domcontentloaded state)
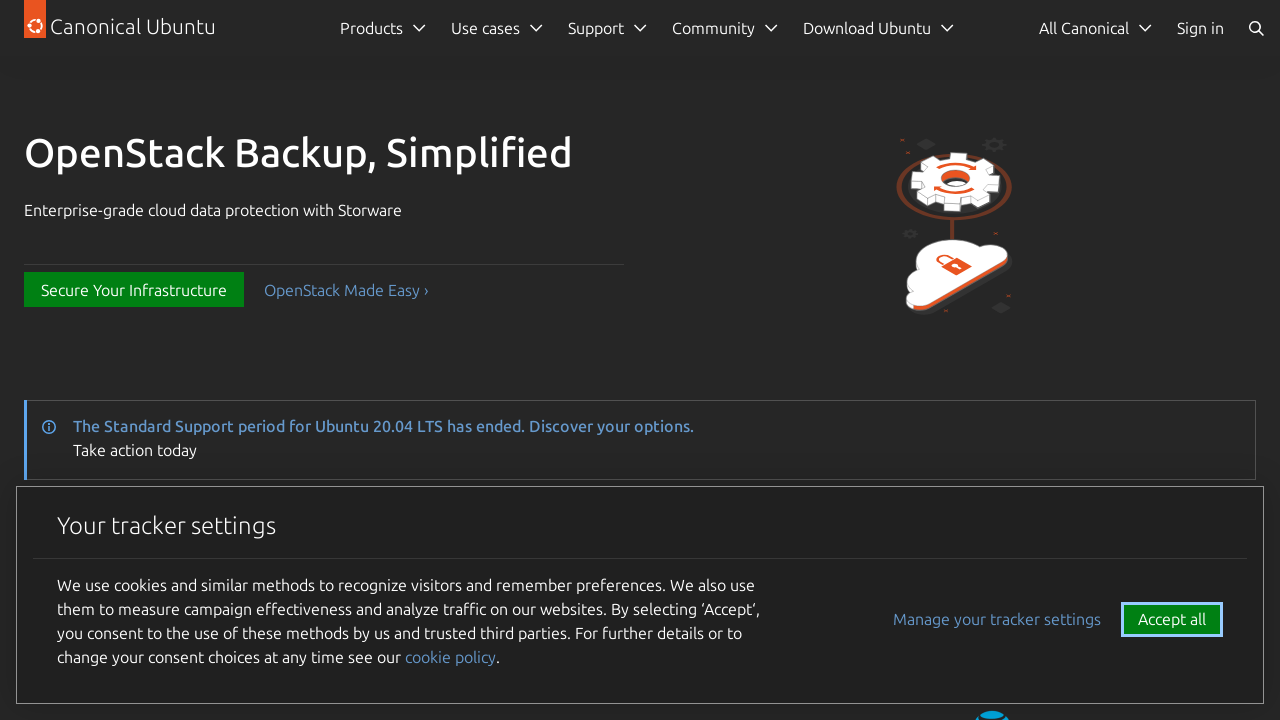

Verified that page title contains 'Ubuntu'
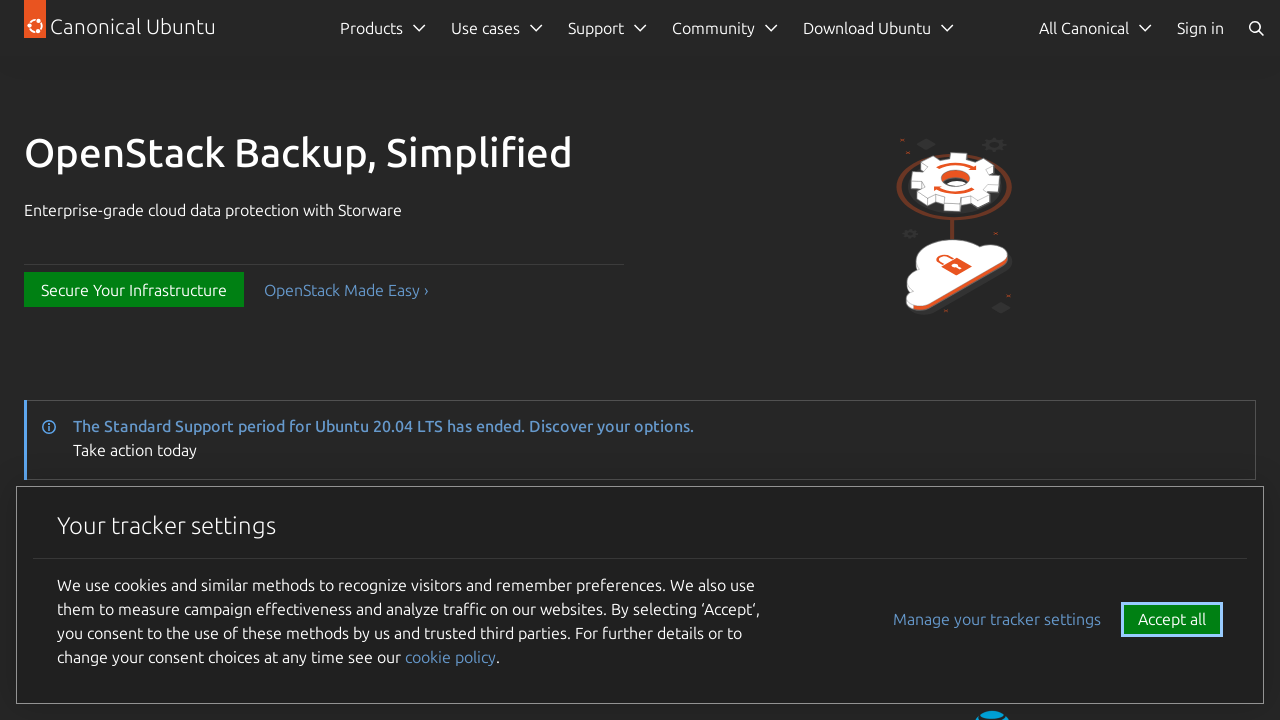

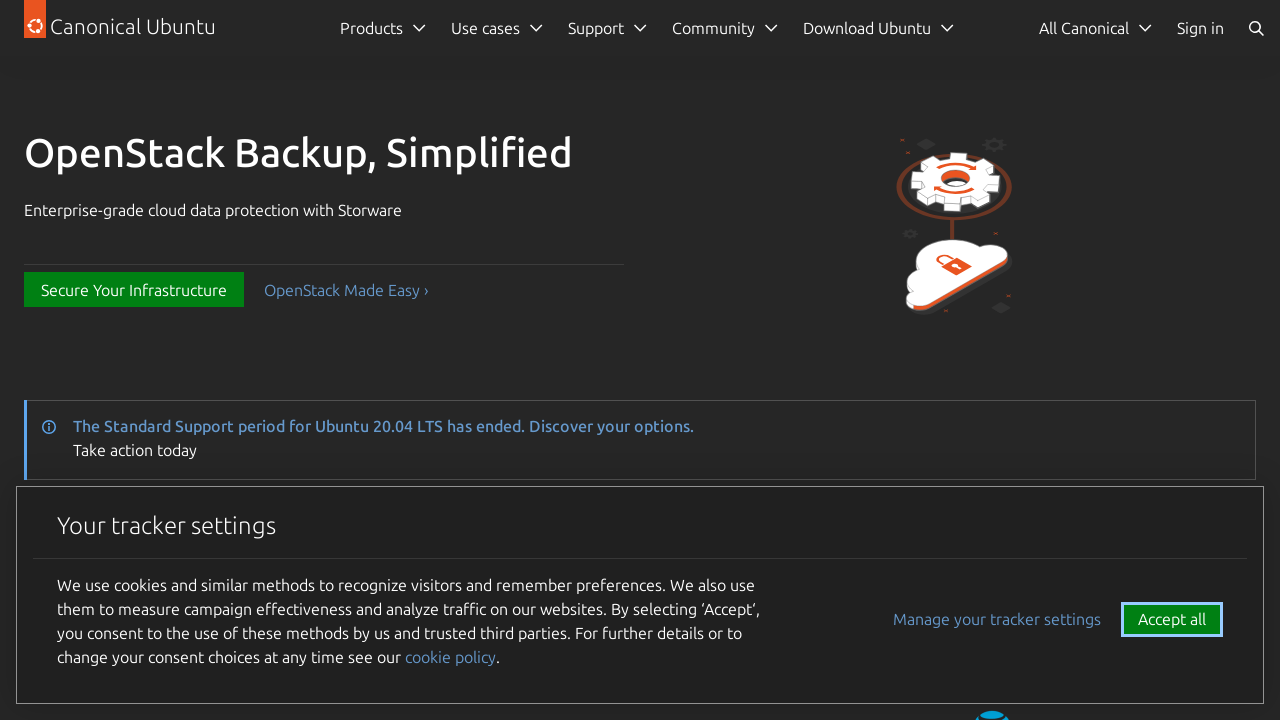